Tests drag and drop functionality by dragging an image element into a target box element

Starting URL: https://formy-project.herokuapp.com/dragdrop

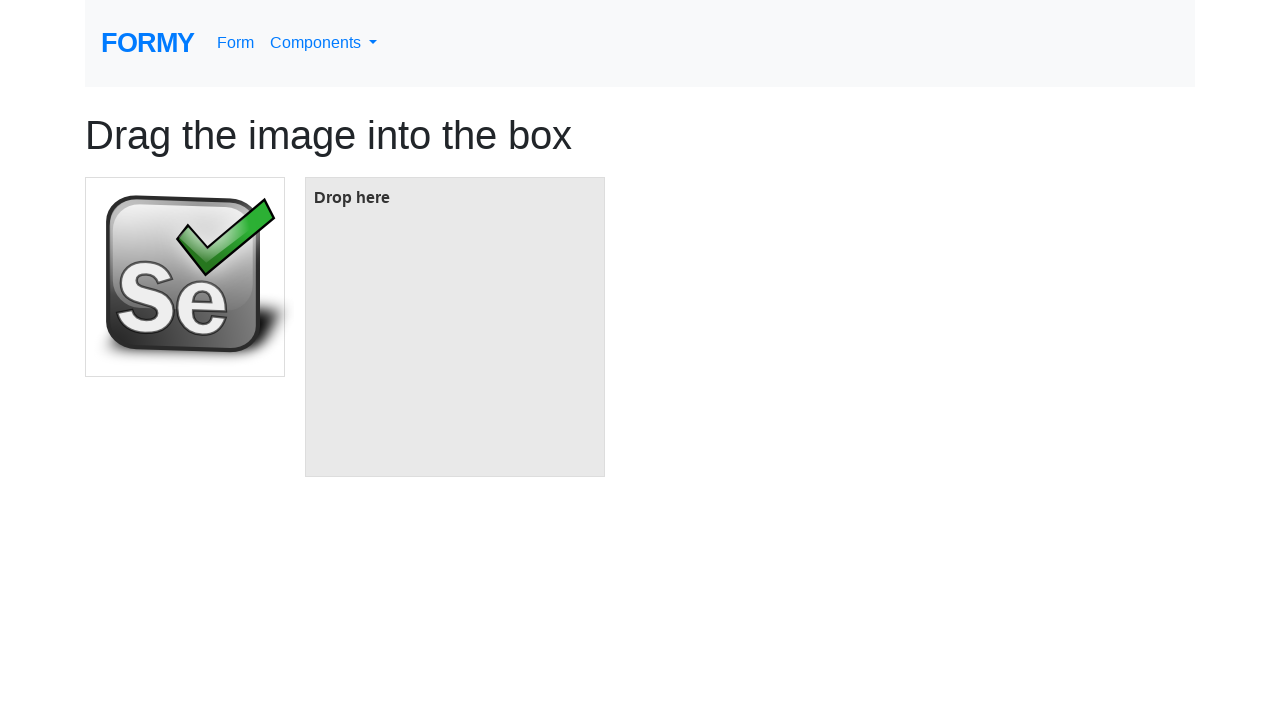

Located the image element to be dragged
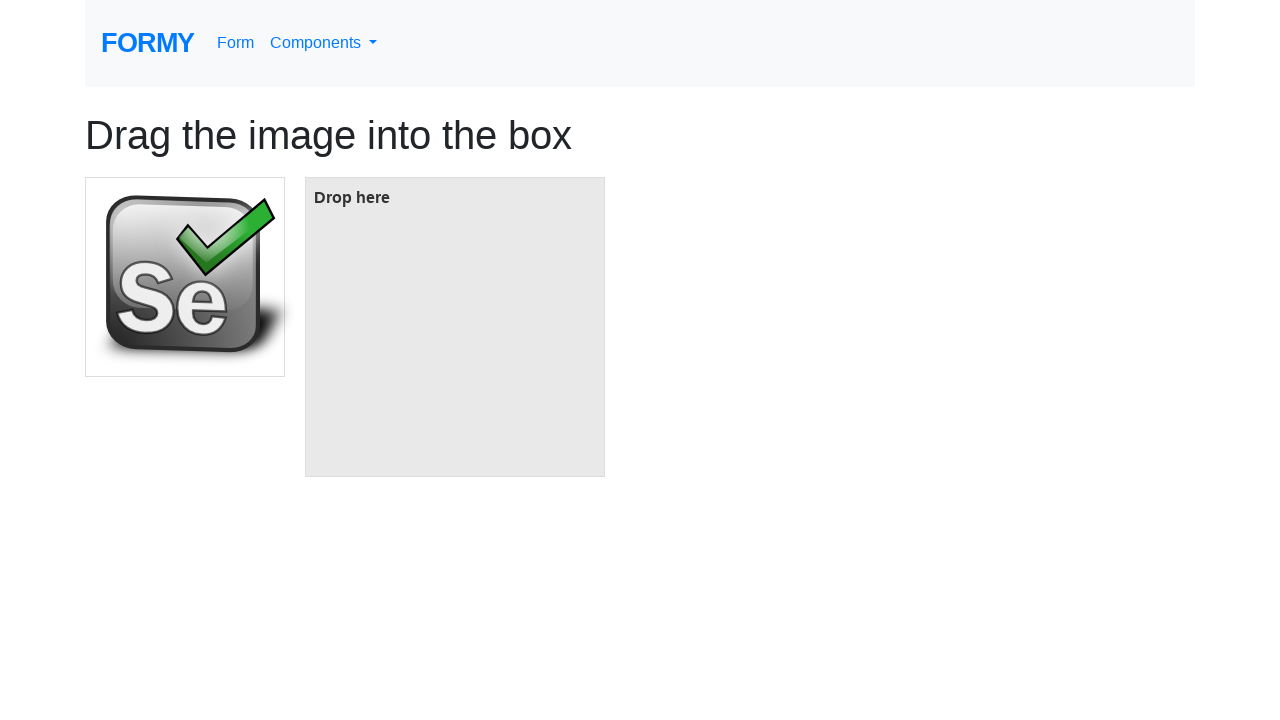

Located the target box element
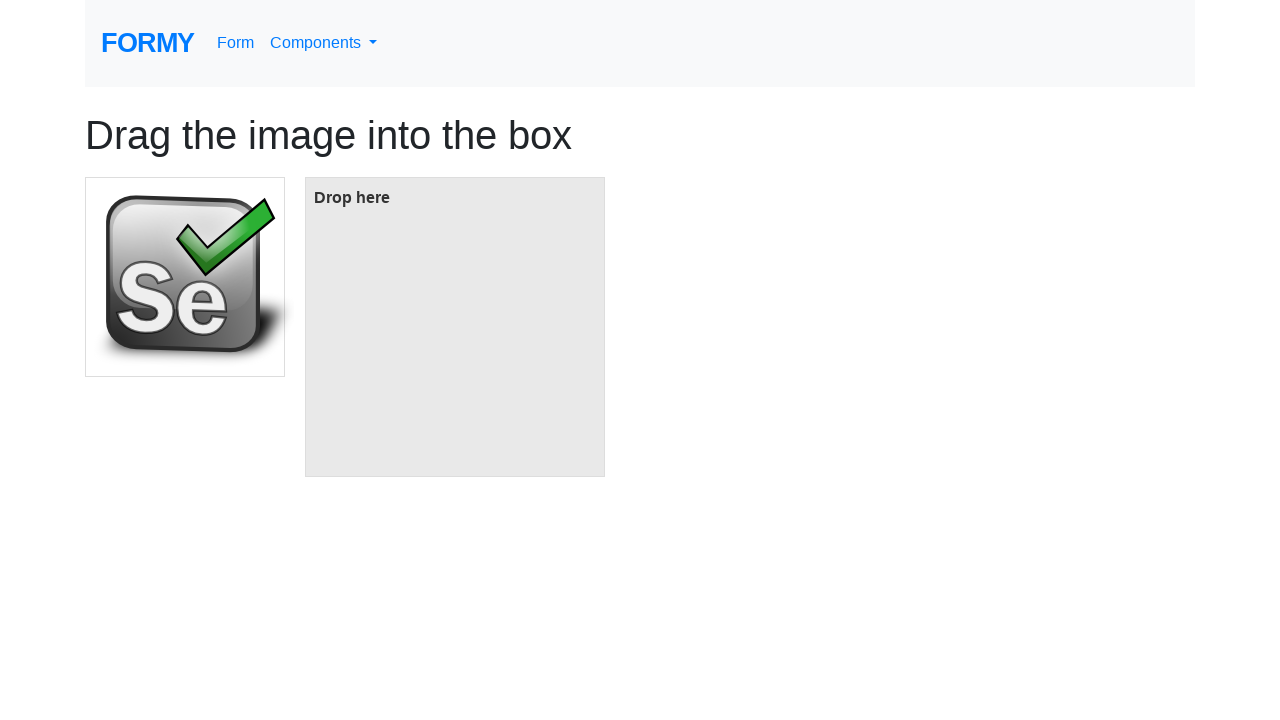

Dragged image element into target box at (455, 327)
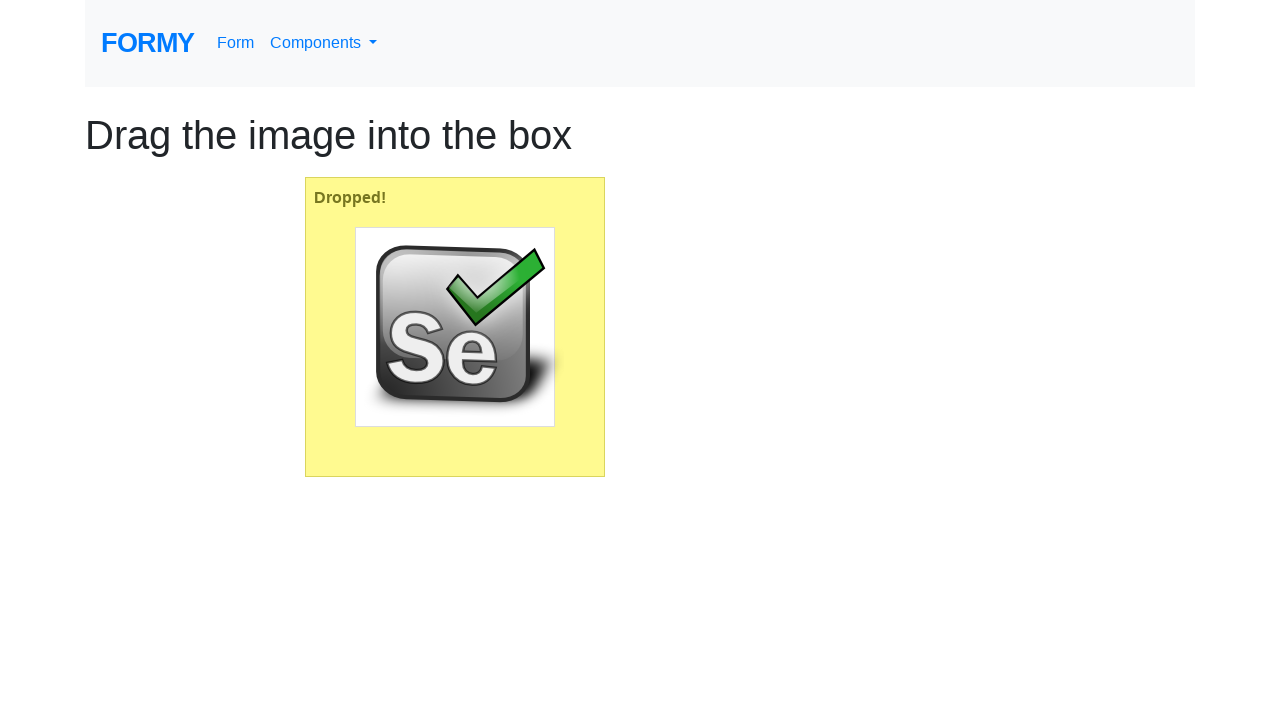

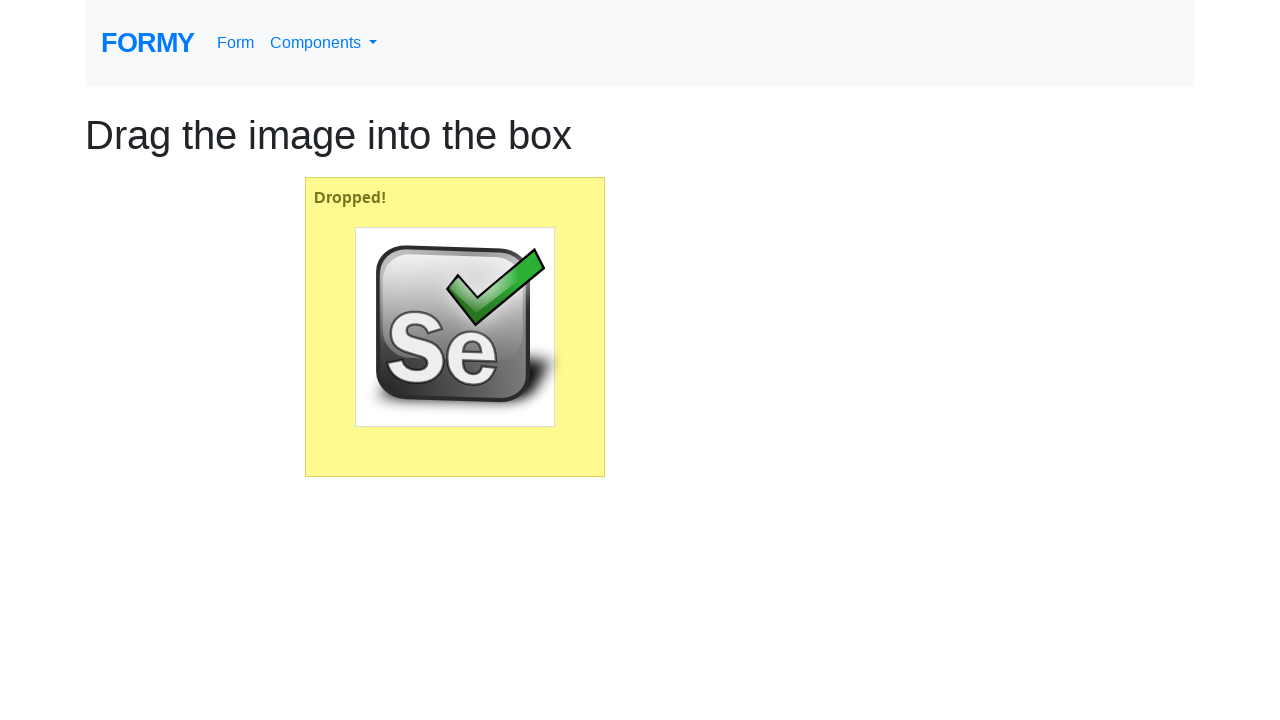